Tests mouse hover functionality by moving the cursor over an element and verifying the hover state is detected

Starting URL: https://www.selenium.dev/selenium/web/mouse_interaction.html

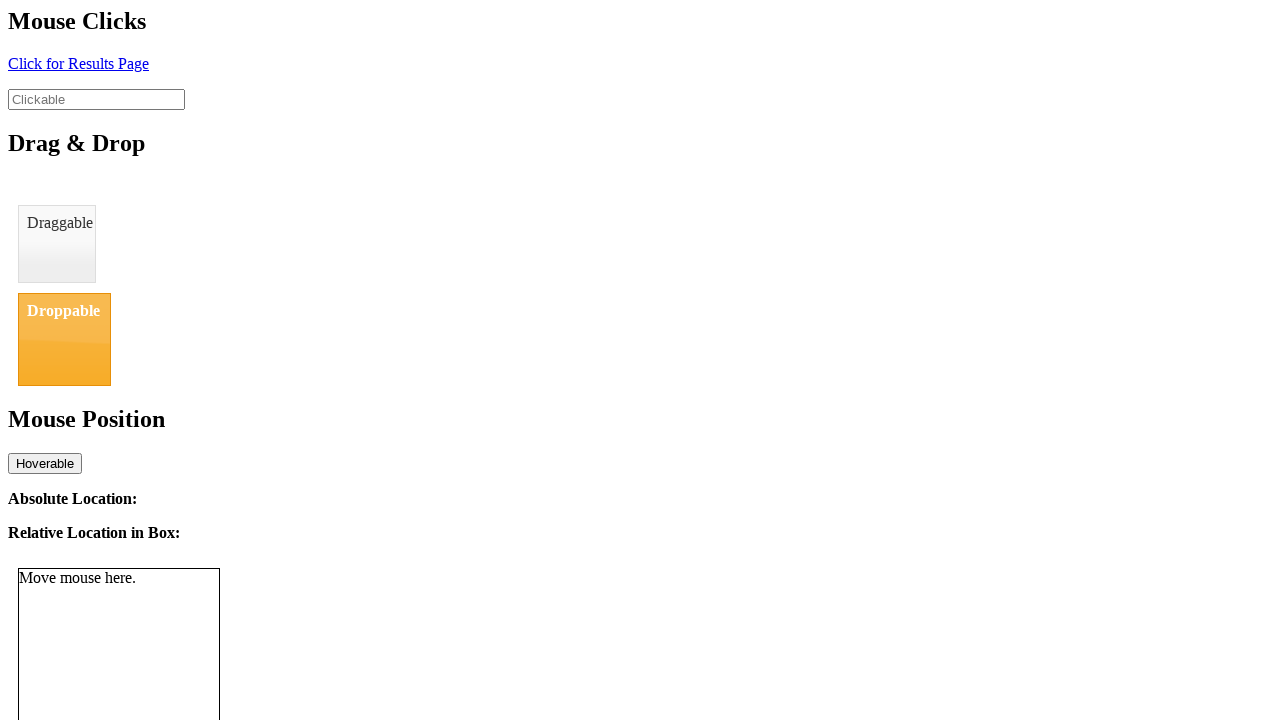

Located the hover element with id 'hover'
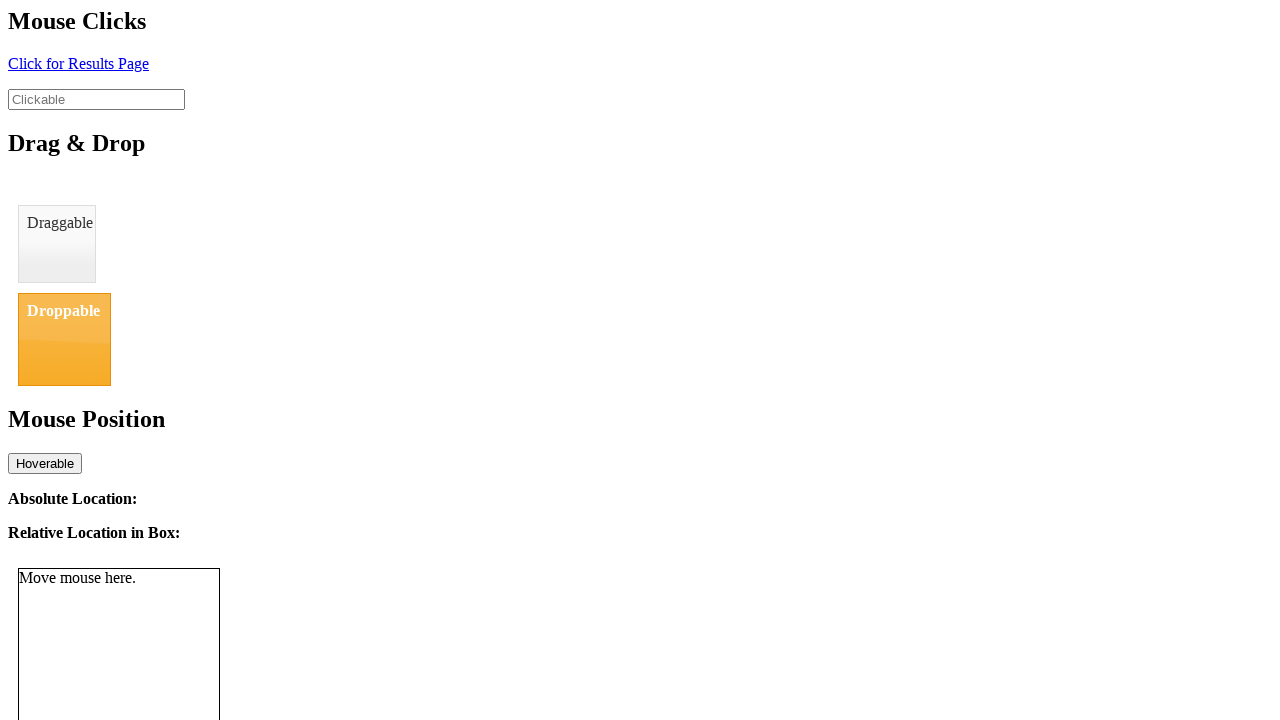

Moved cursor over the hover element to trigger hover state at (45, 463) on #hover
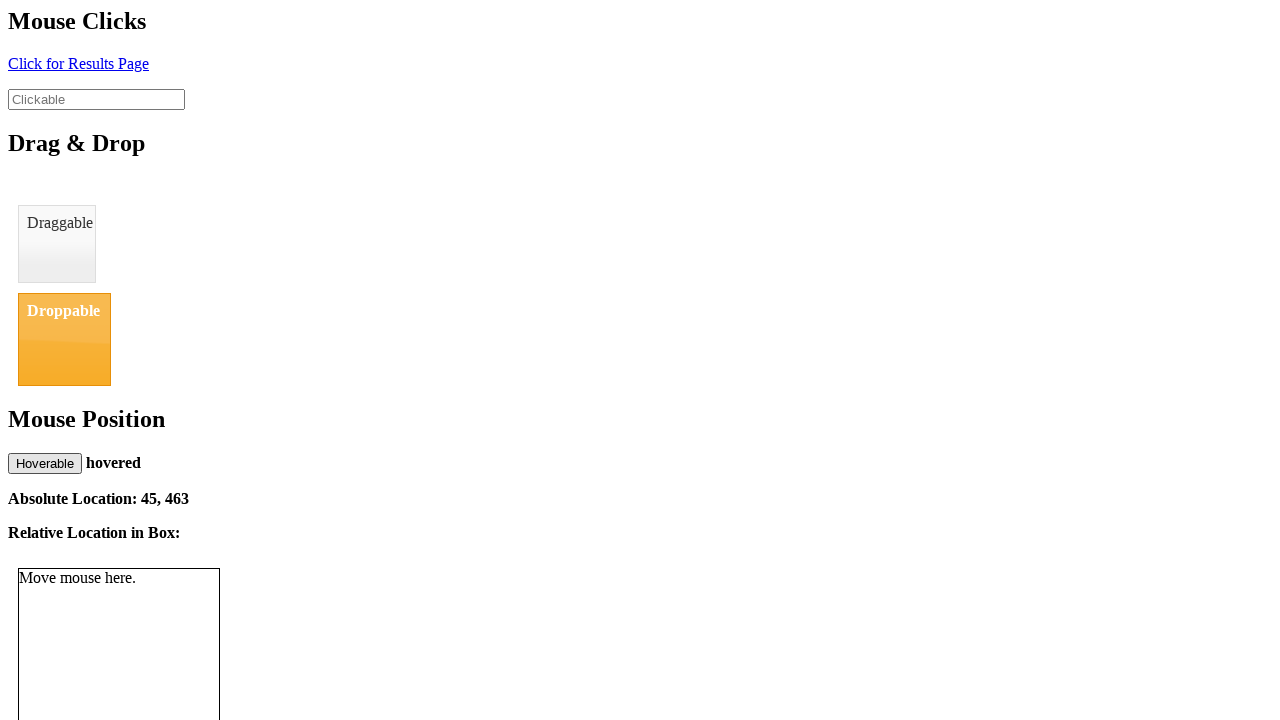

Retrieved text content from move-status element
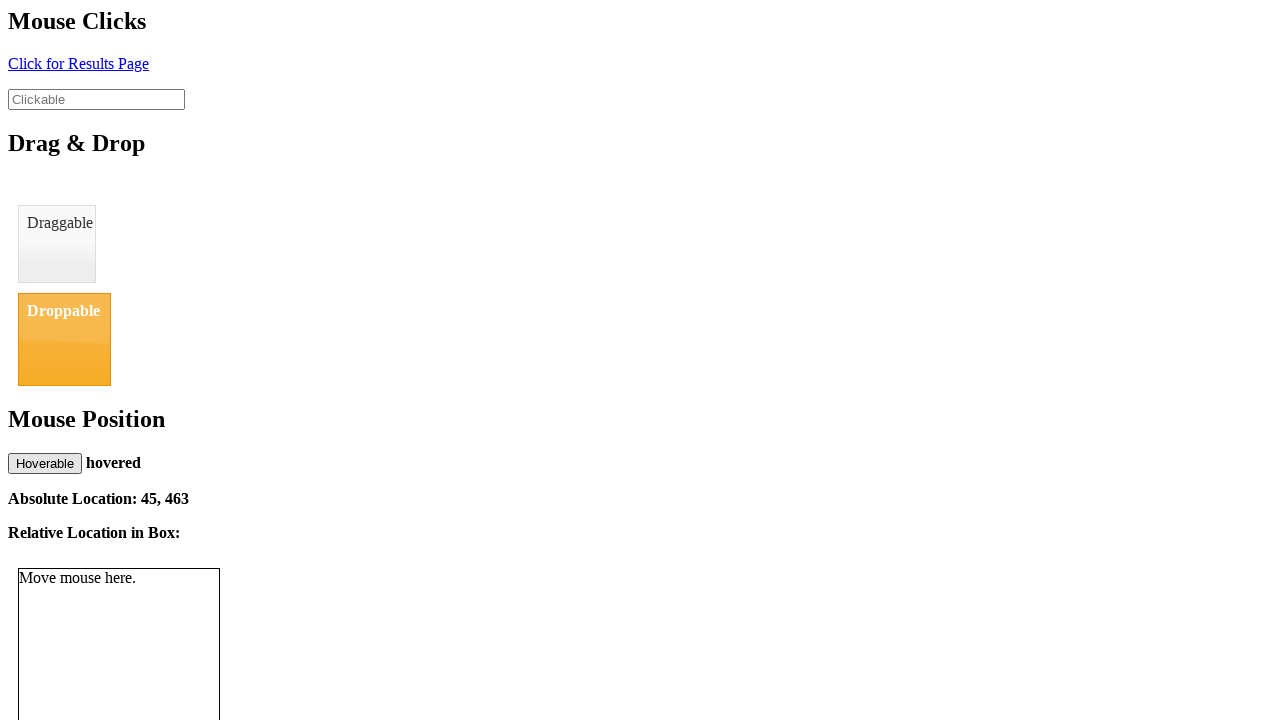

Verified that hover state was detected - move-status displays 'hovered'
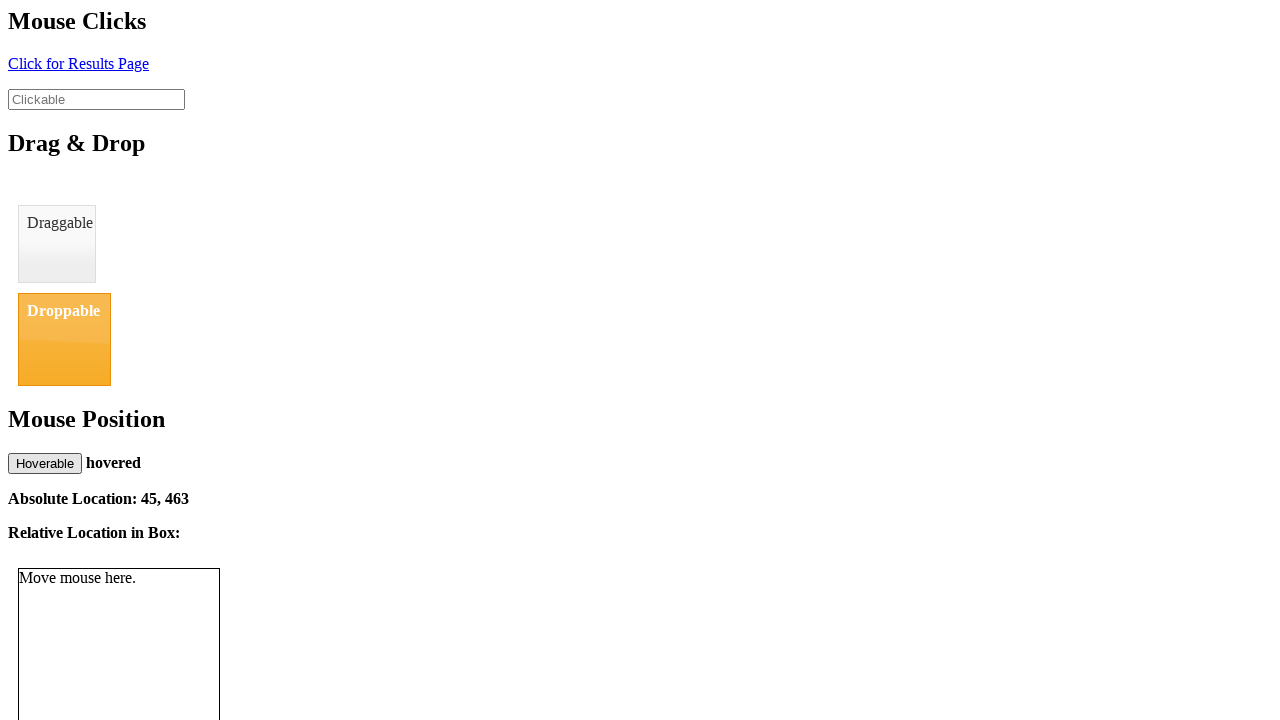

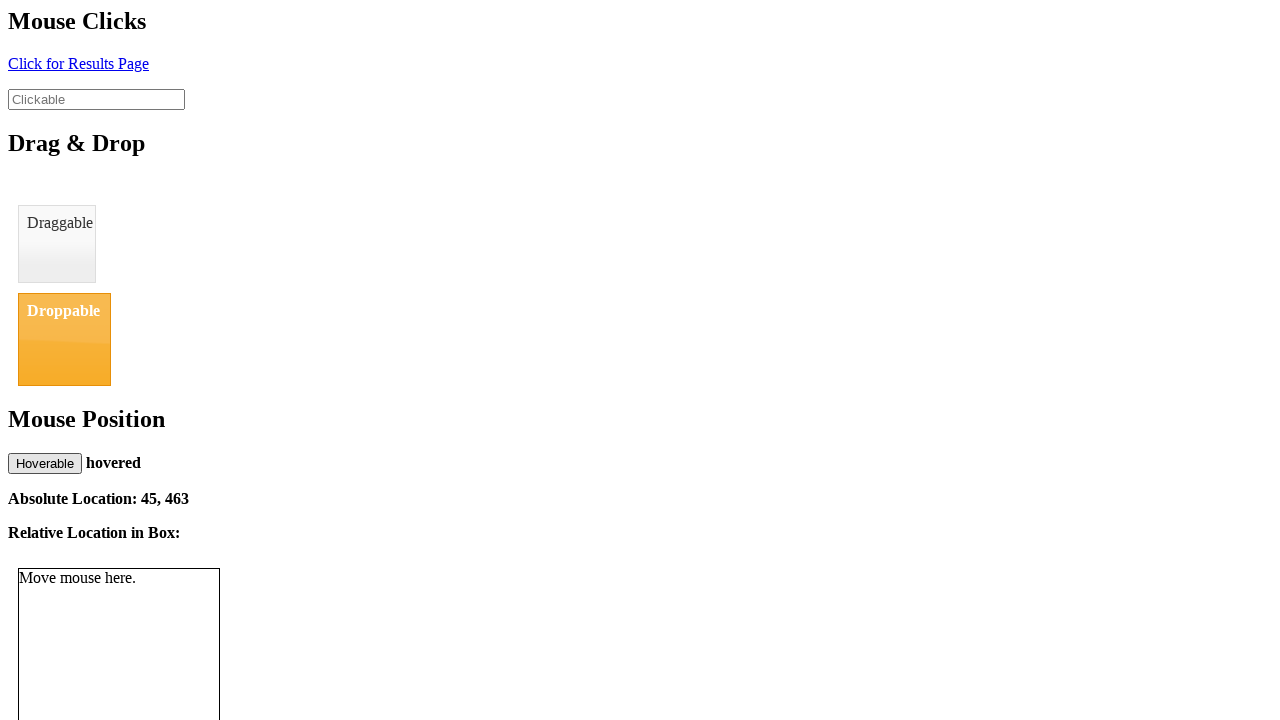